Navigates from the main page to the Popular Model page and verifies the page loads correctly

Starting URL: https://buggy.justtestit.org/

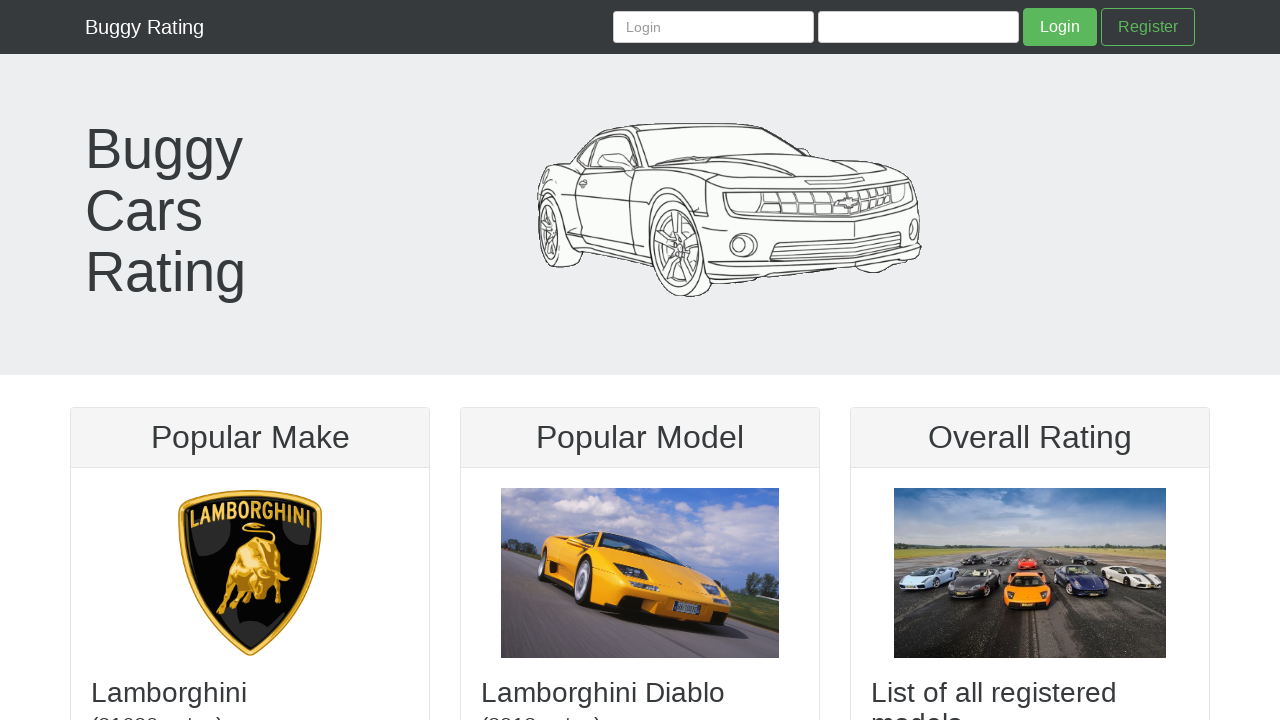

Main page loaded (domcontentloaded)
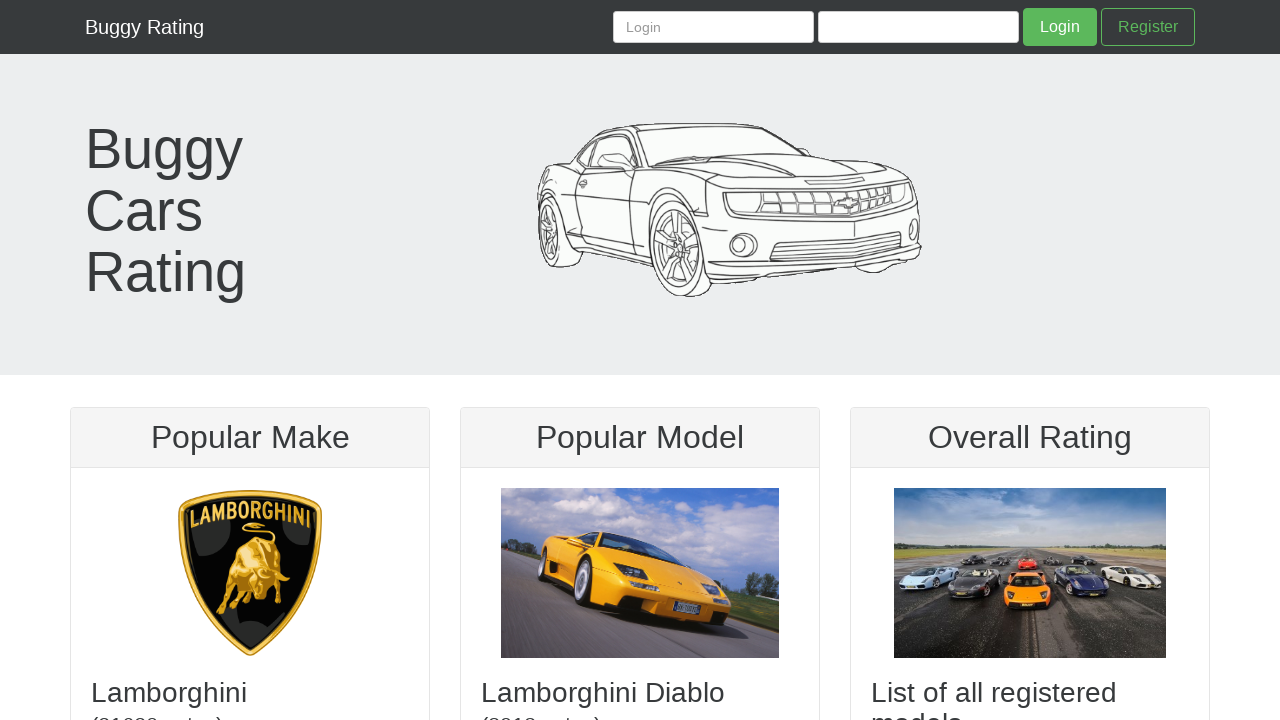

Clicked on Popular Model link at (640, 573) on a[href*='model']
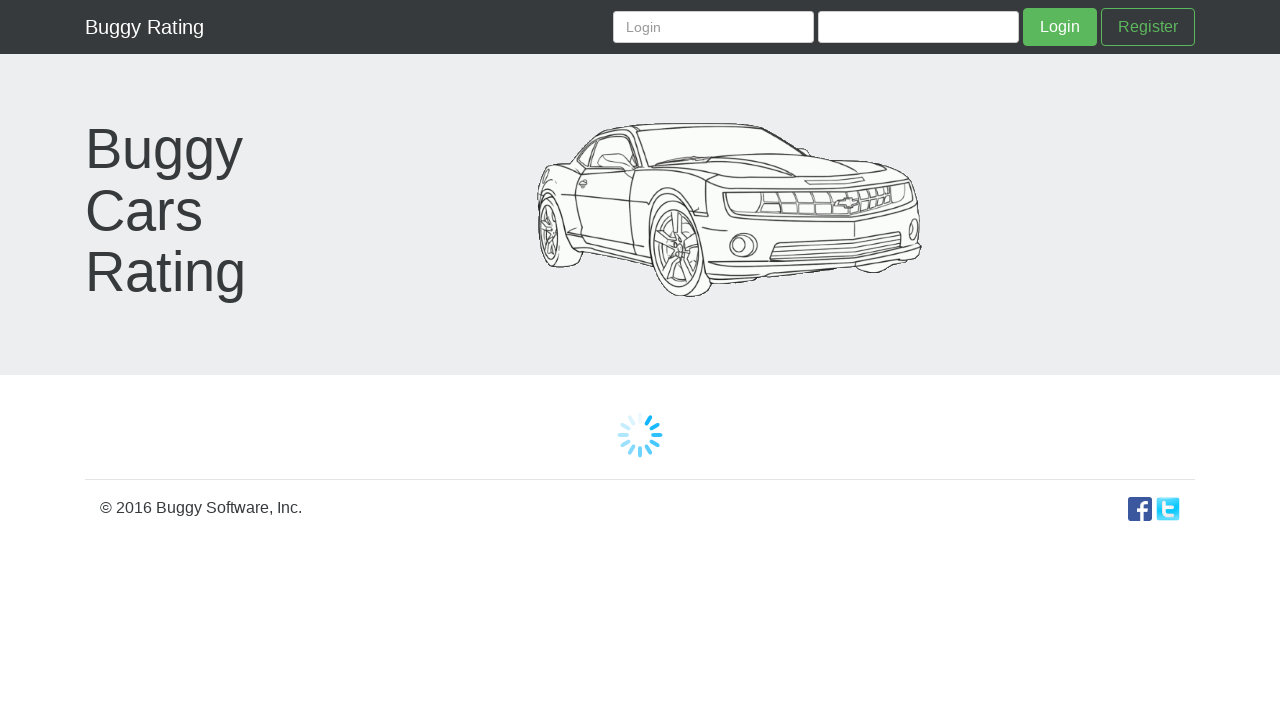

Popular Model page loaded (domcontentloaded)
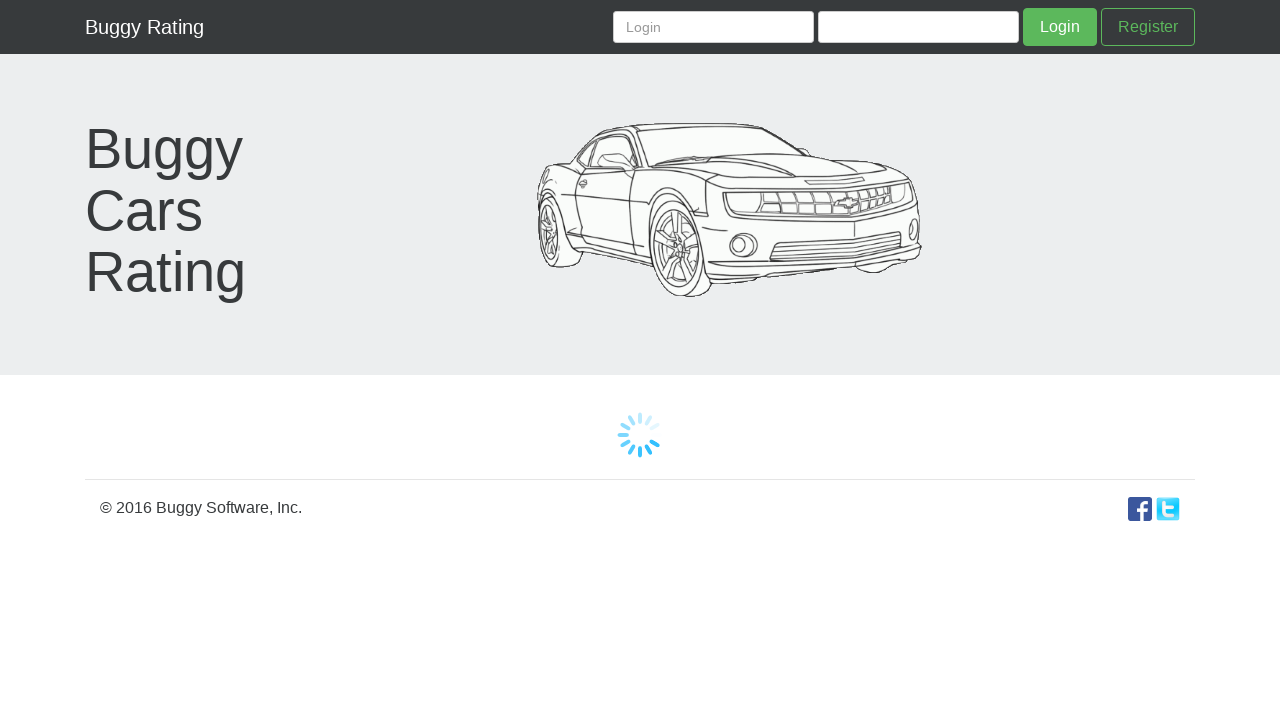

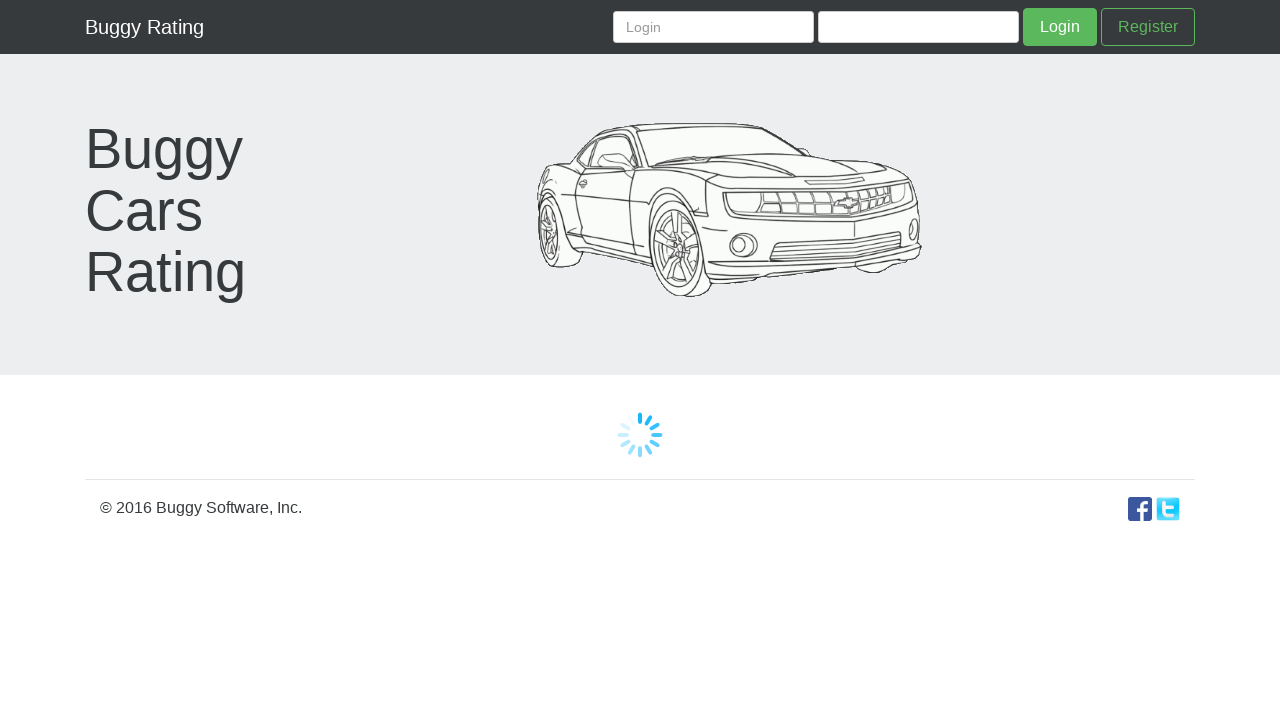